Navigates to Welcome to the Jungle job search page with a Python developer search query and waits for job listings to load.

Starting URL: https://www.welcometothejungle.com/fr/jobs?query=python%20developer

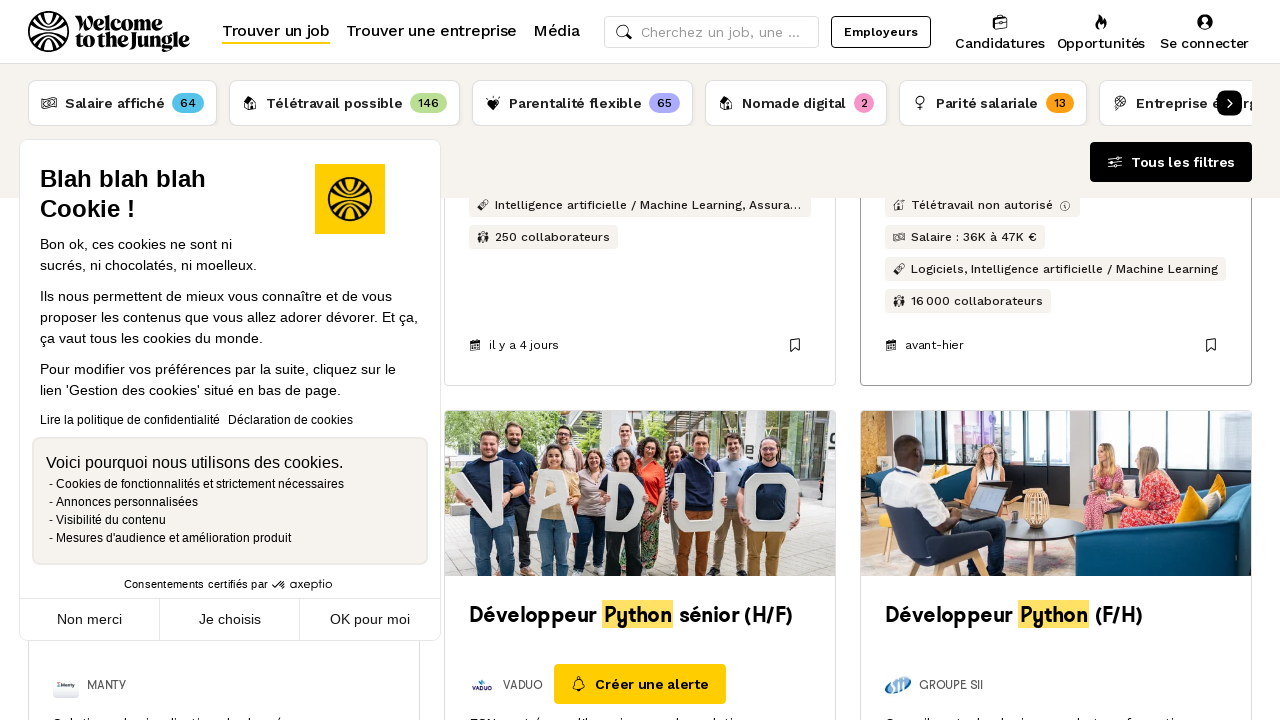

Navigated to Welcome to the Jungle job search page for Python developer
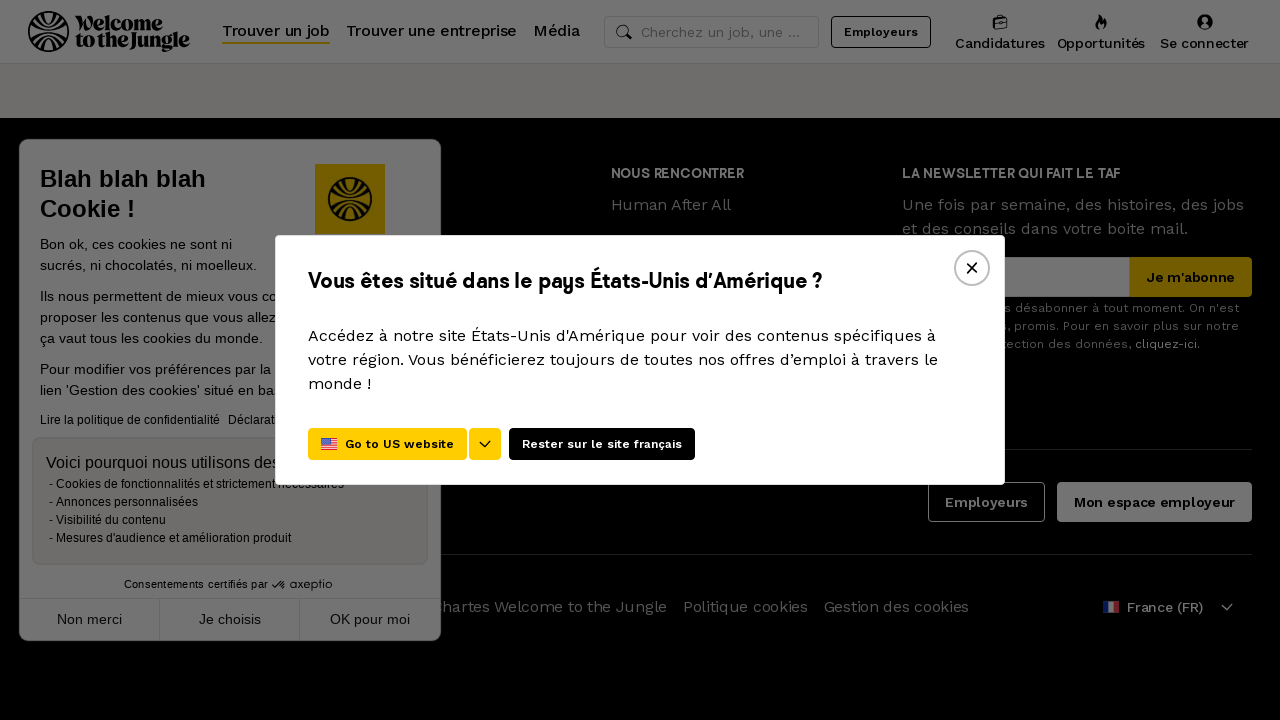

Job listings container loaded
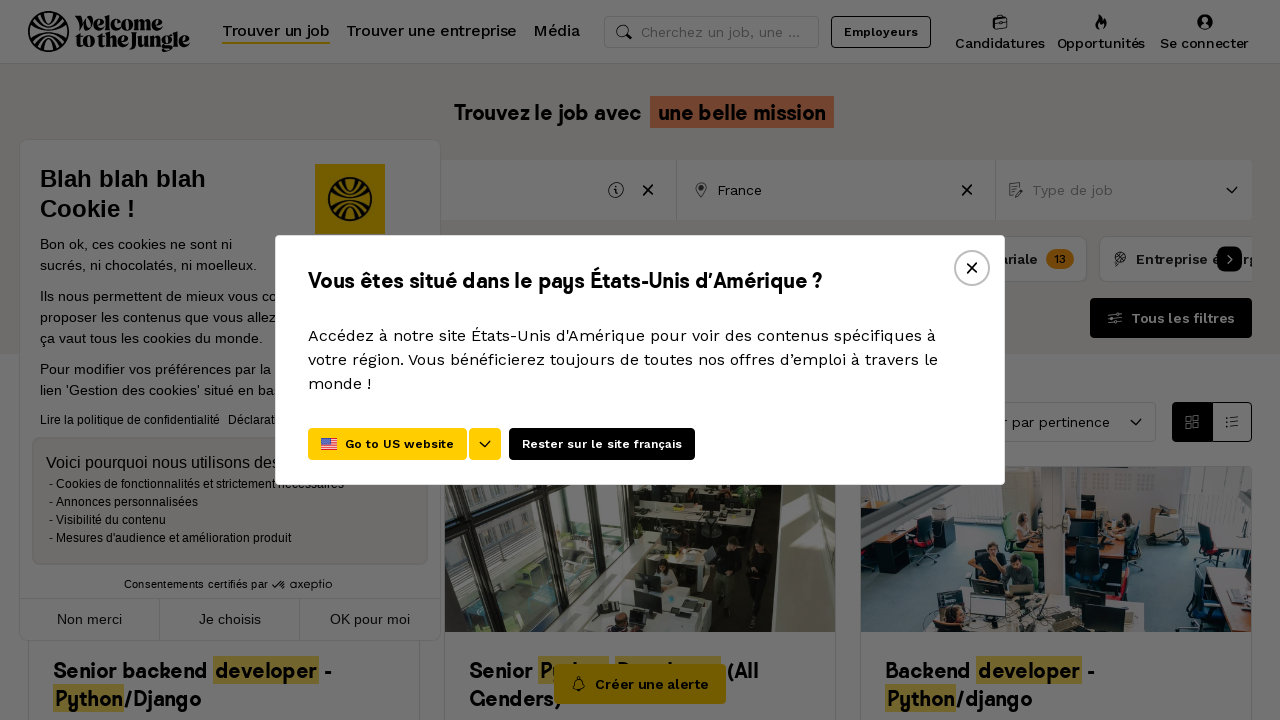

Job listing items are present on the page
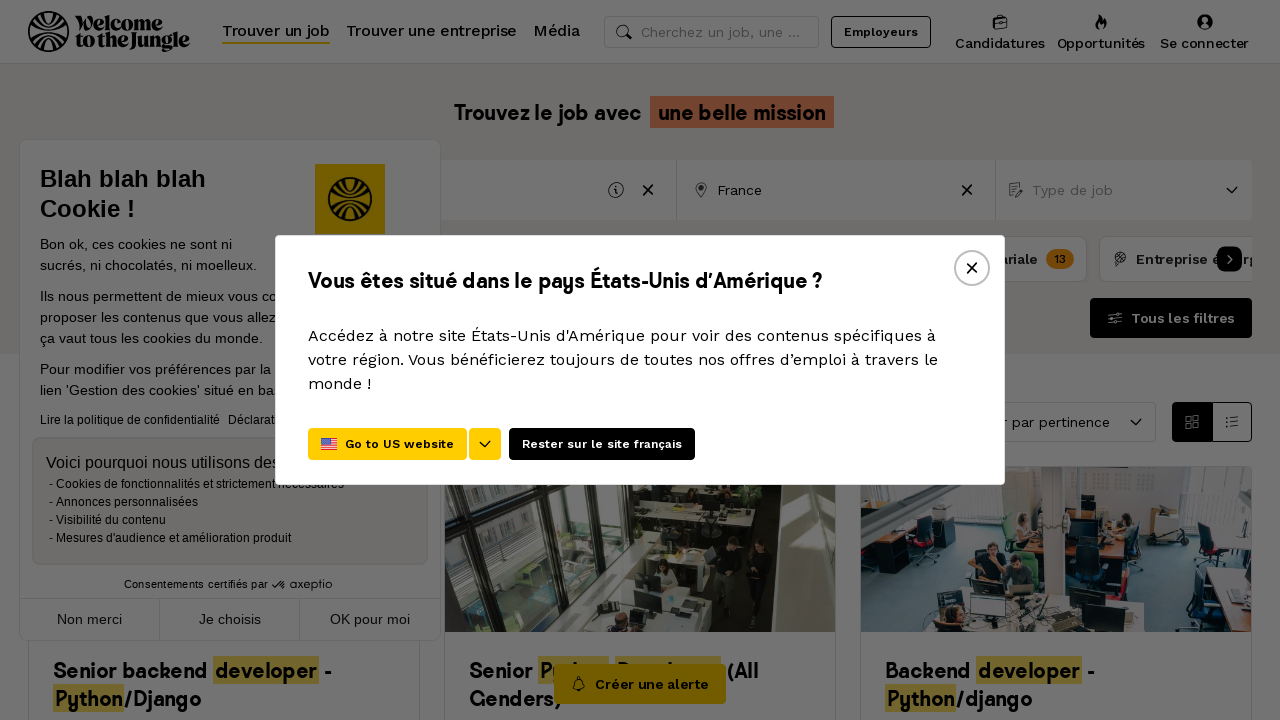

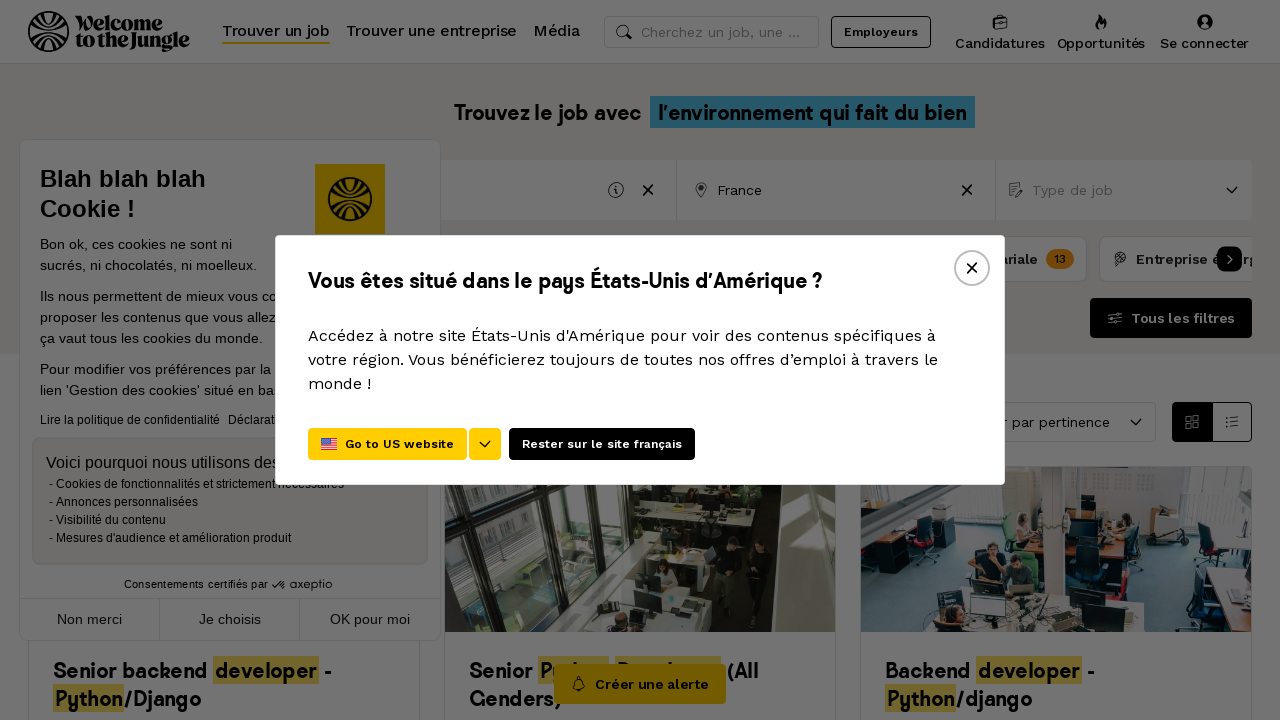